Navigates to OrangeHRM demo site and verifies the page title matches expected value

Starting URL: https://opensource-demo.orangehrmlive.com/

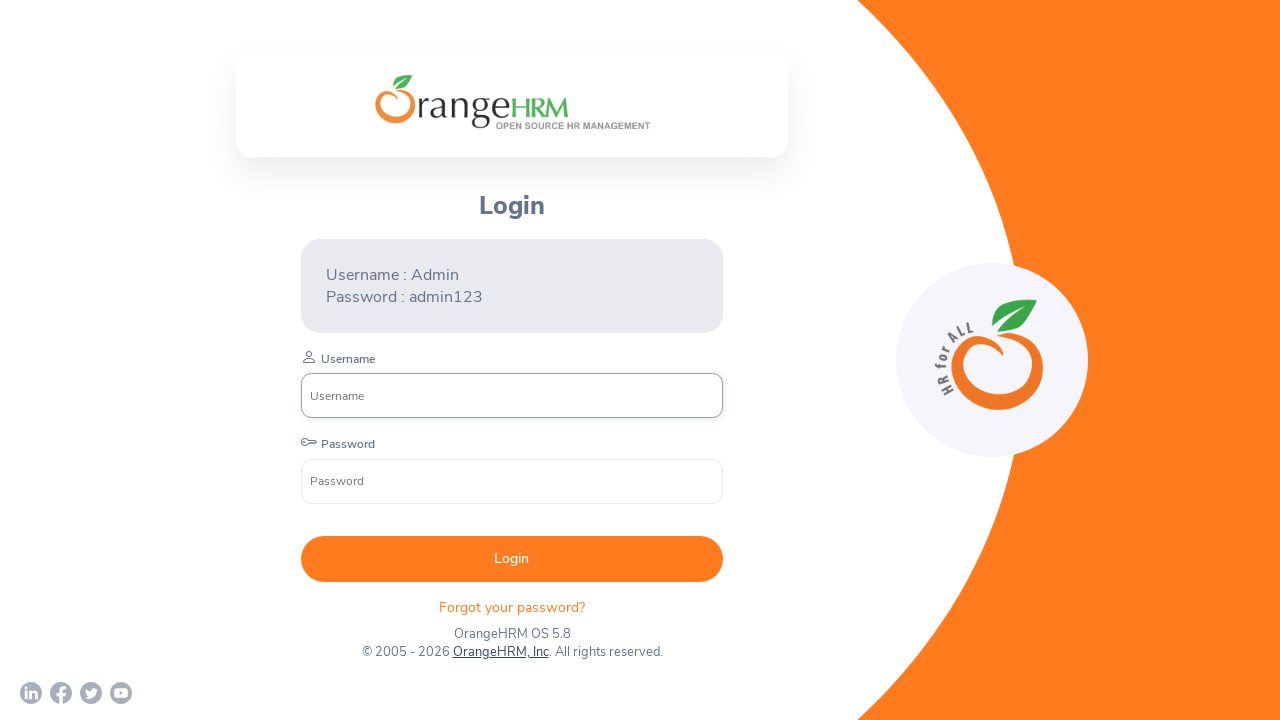

Waited for page to reach domcontentloaded state
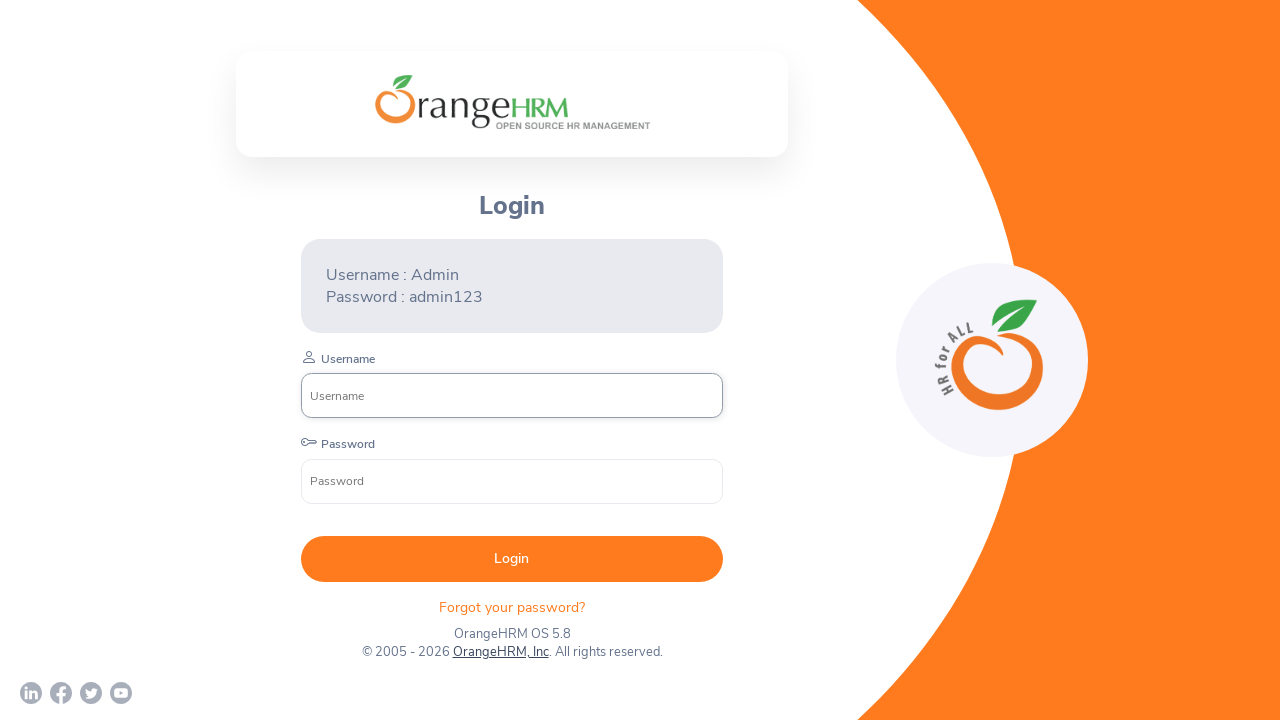

Retrieved page title: 'OrangeHRM'
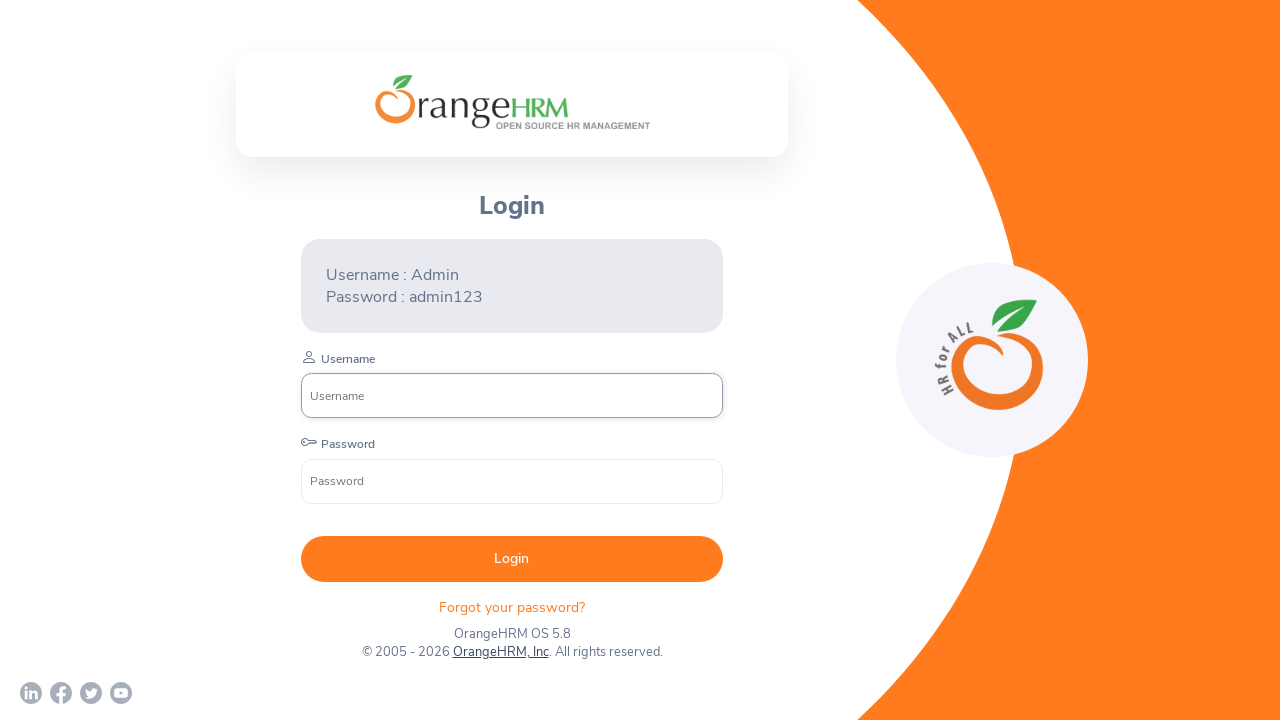

Verified page title contains 'Orange' or 'OrangeHRM'
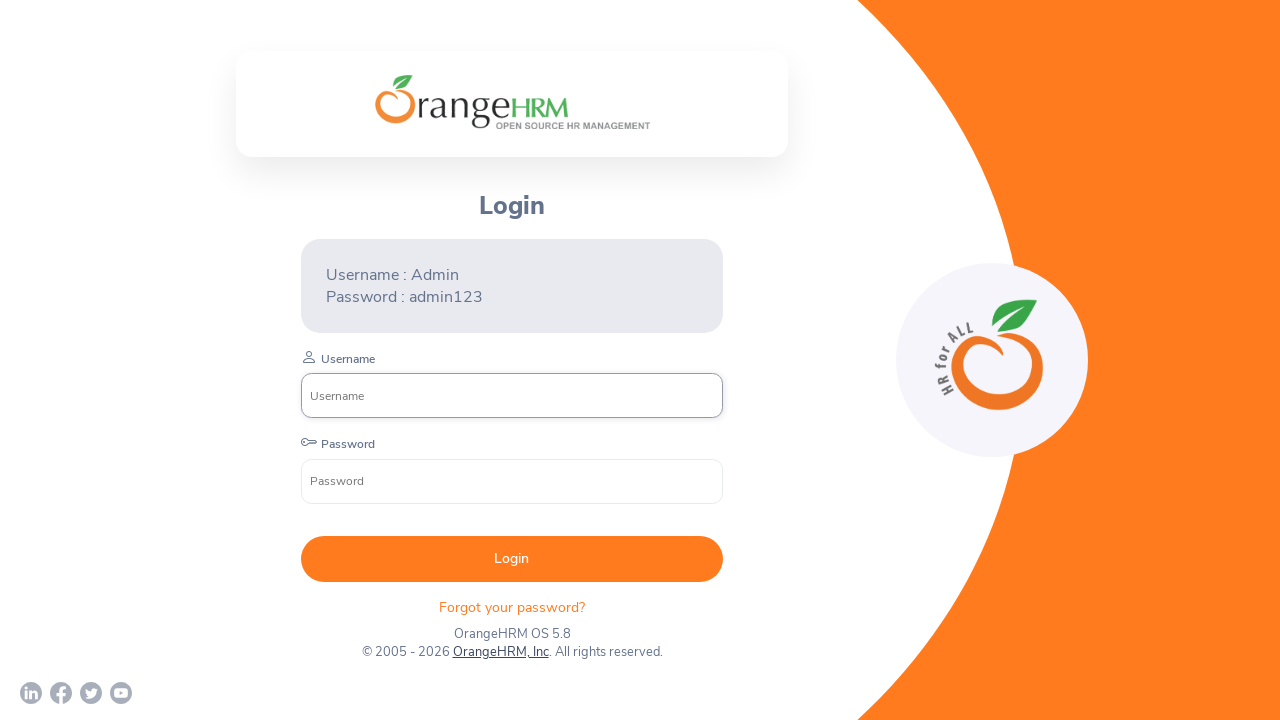

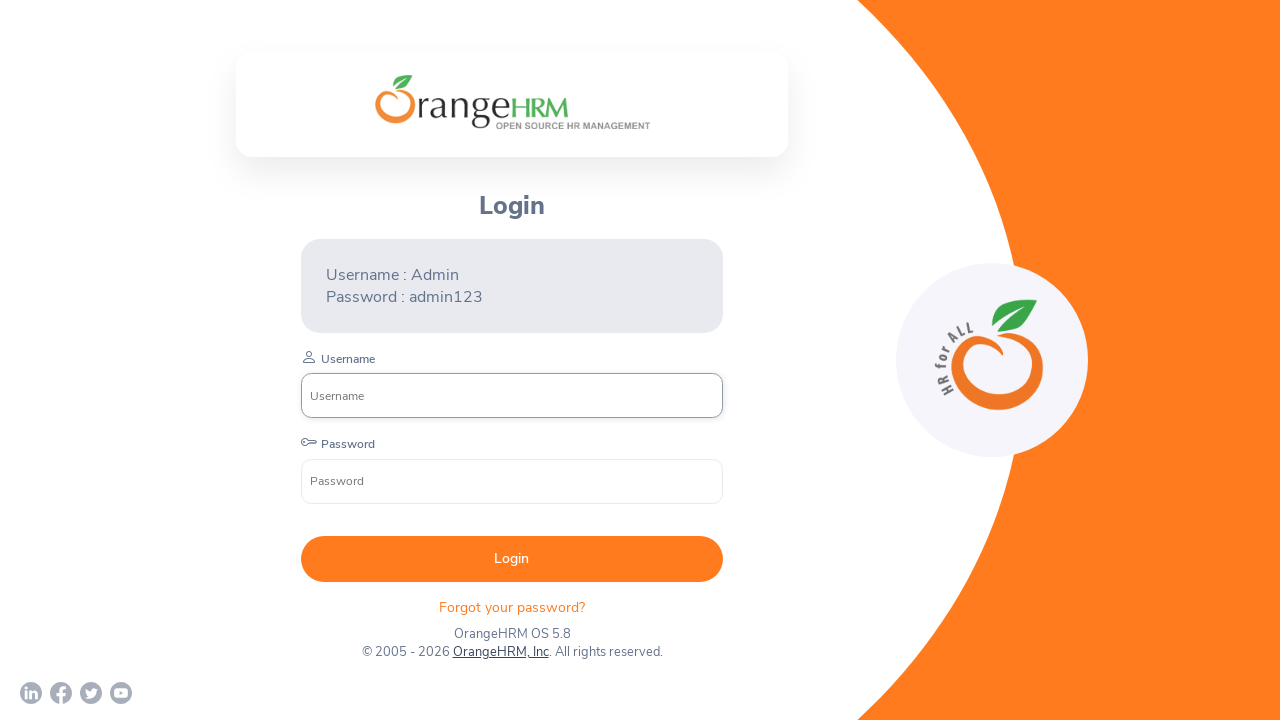